Tests a product page shopping cart functionality by navigating to the product page, adding multiple products to cart with different quantities, and verifying the total price calculation is correct.

Starting URL: https://material.playwrightvn.com/

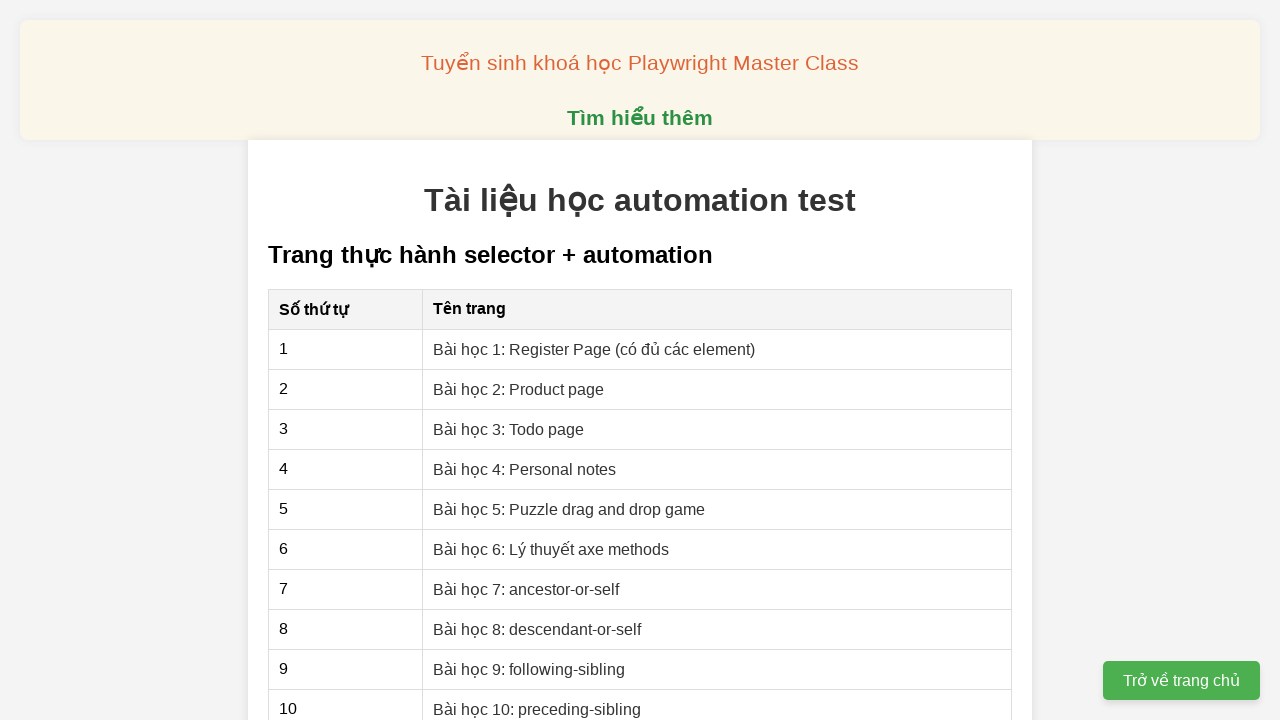

Clicked on Product page link at (519, 389) on xpath=//a[contains(text(),'Product page')]
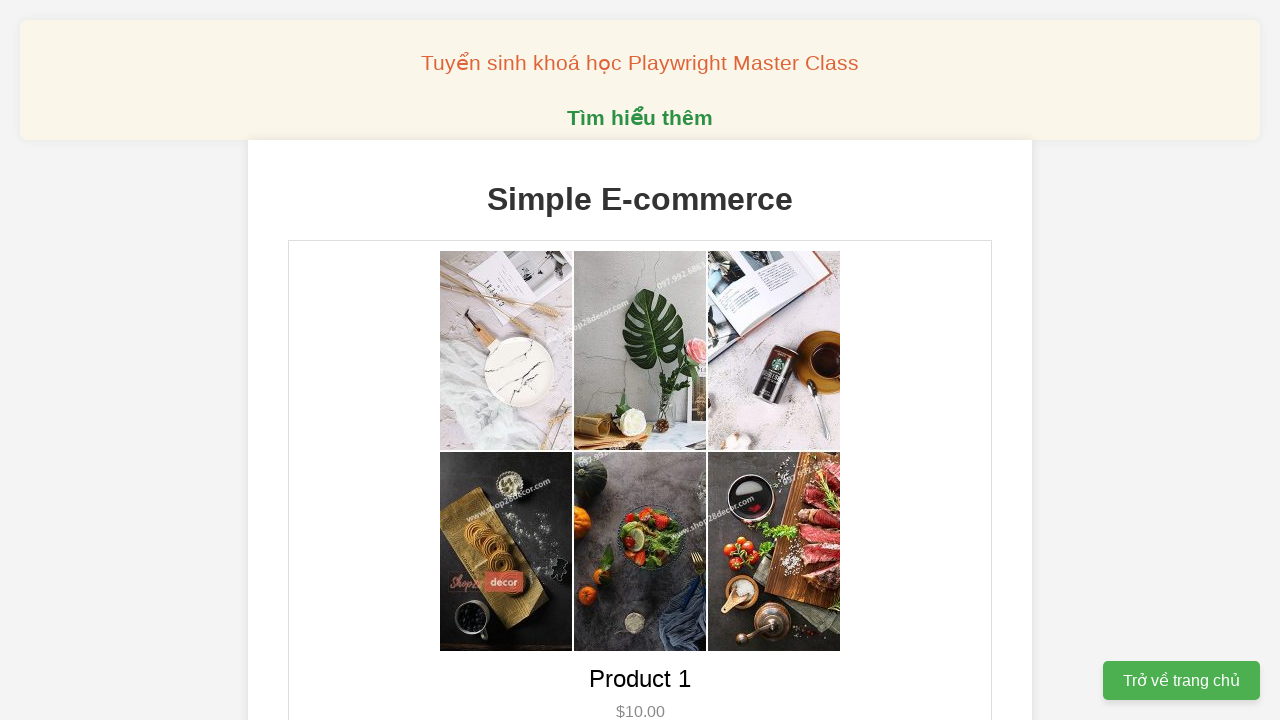

Product page loaded with Product 1 visible
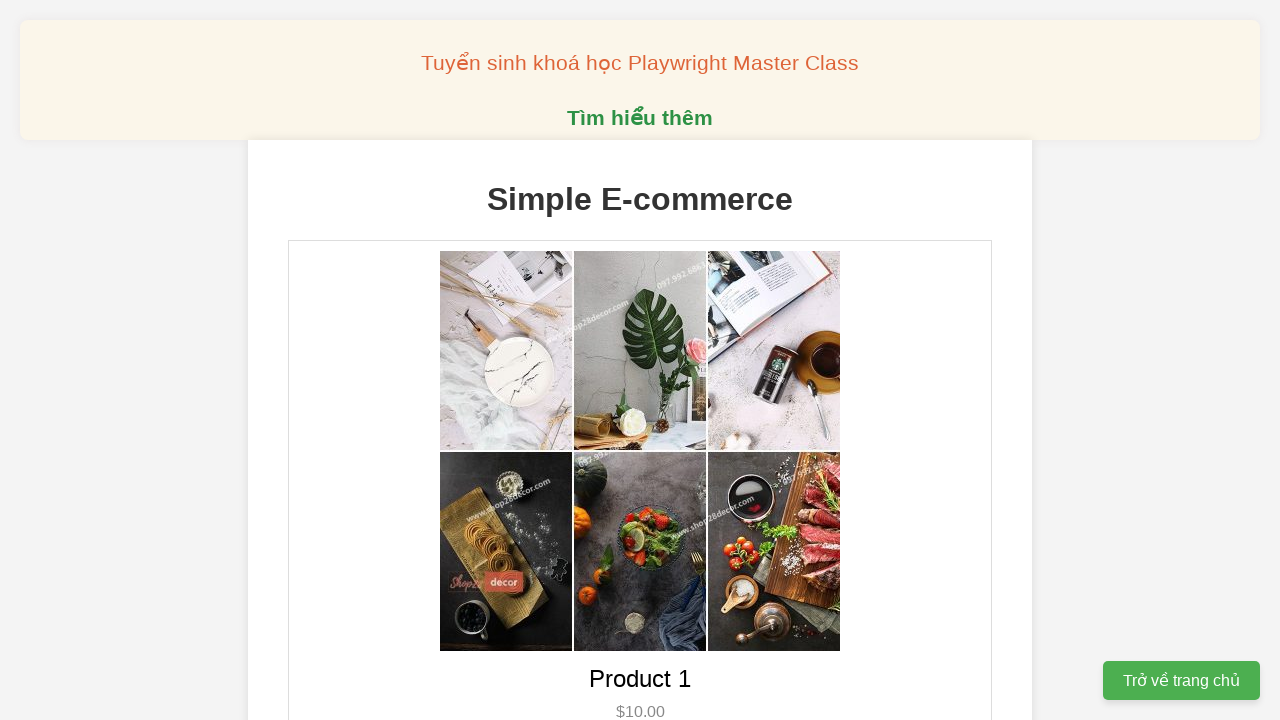

Retrieved Product 1 price
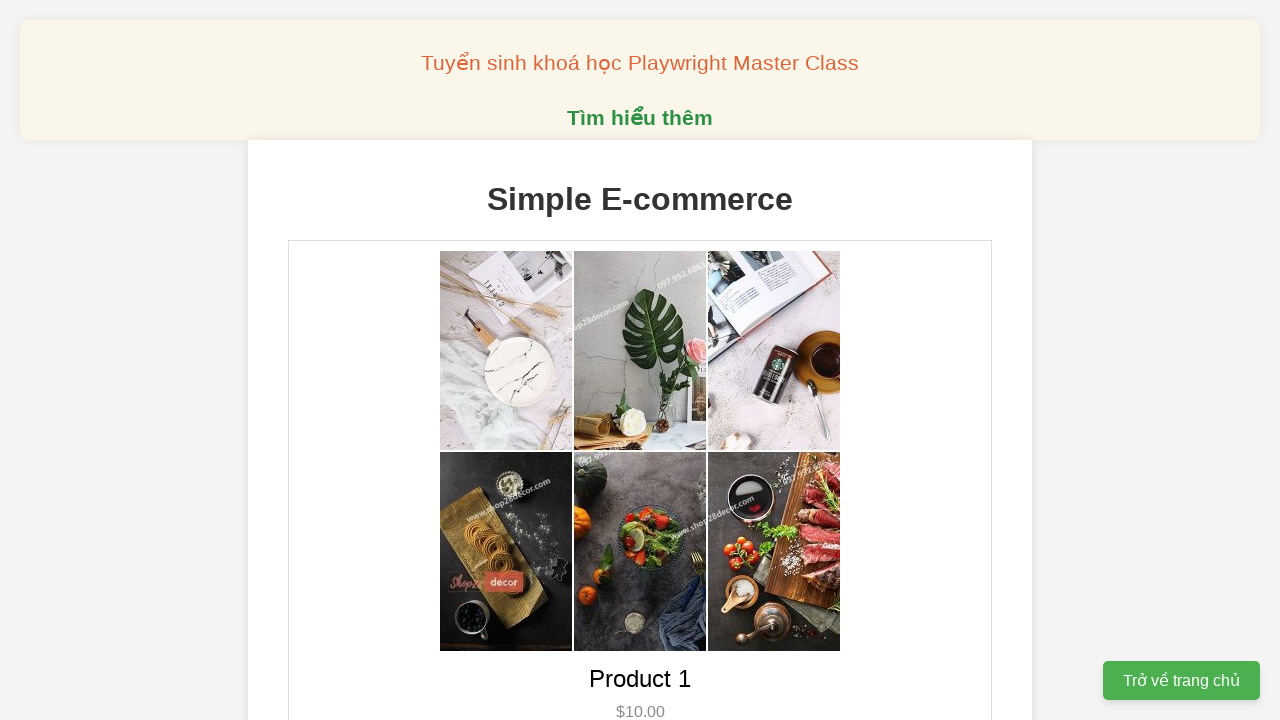

Retrieved Product 2 price
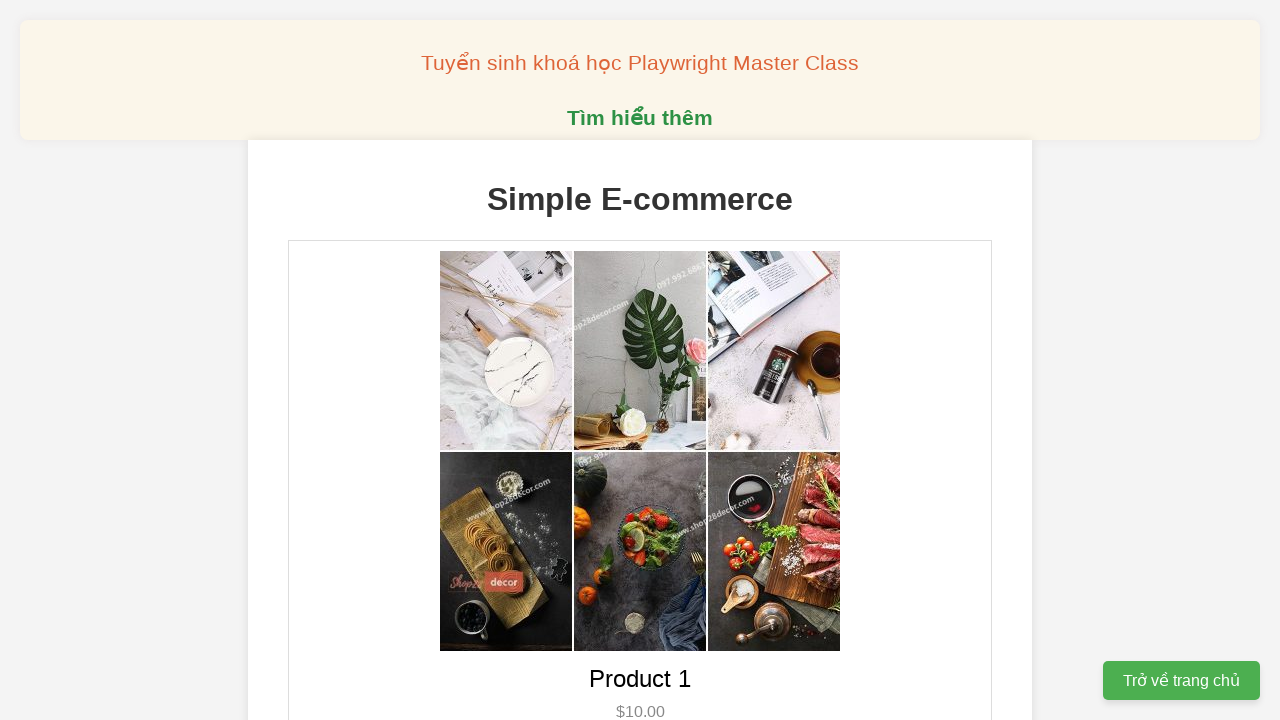

Retrieved Product 3 price
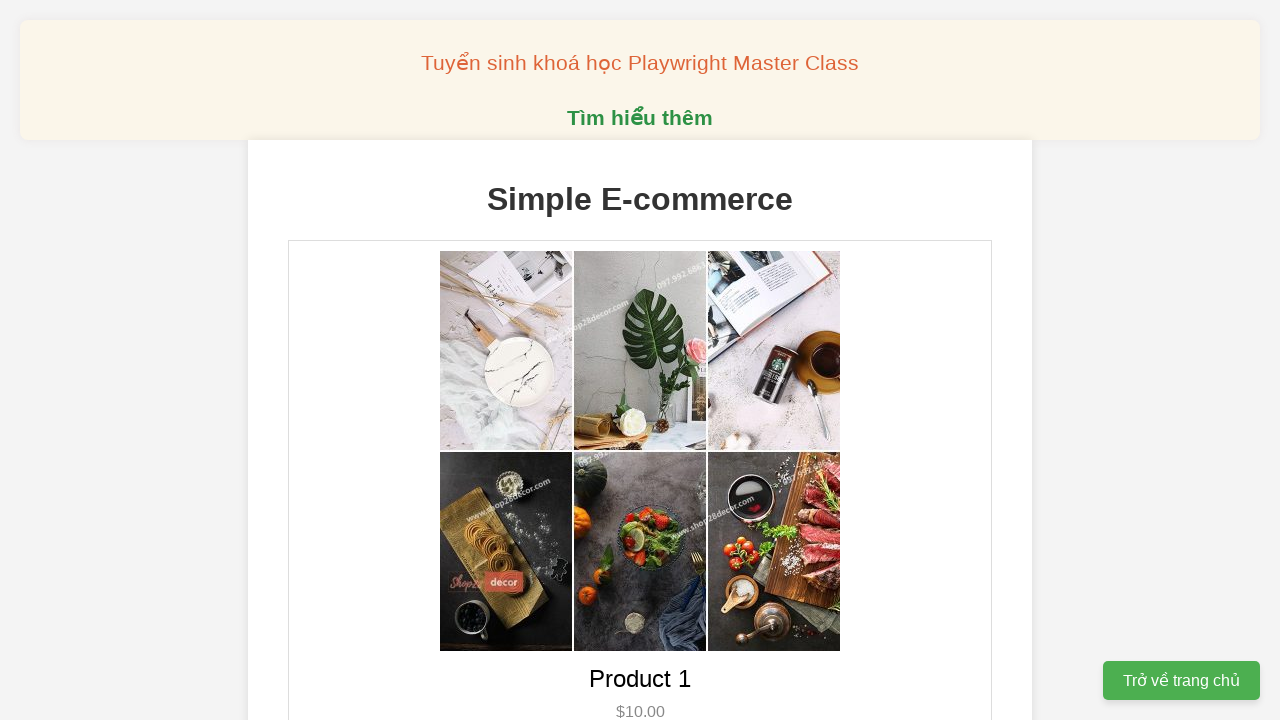

Added Product 1 to cart (first click) at (640, 360) on xpath=//div[text()='Product 1']/following-sibling::button
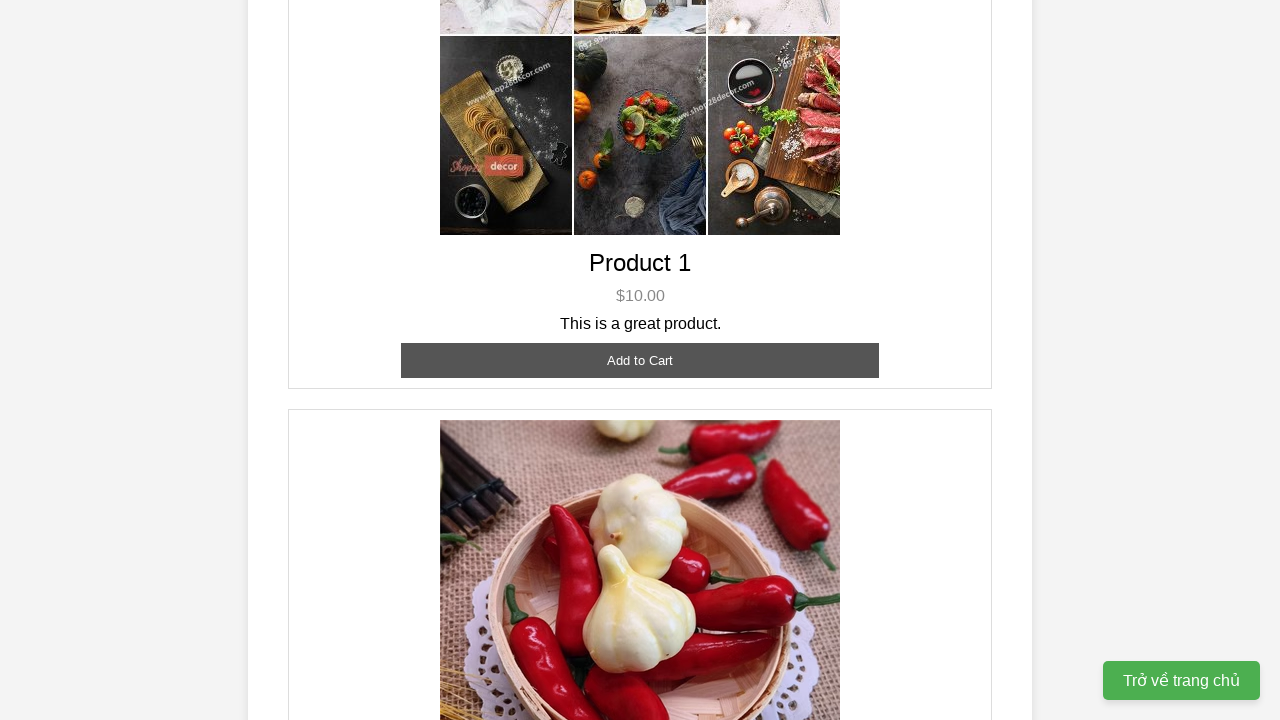

Product 1 appeared in cart
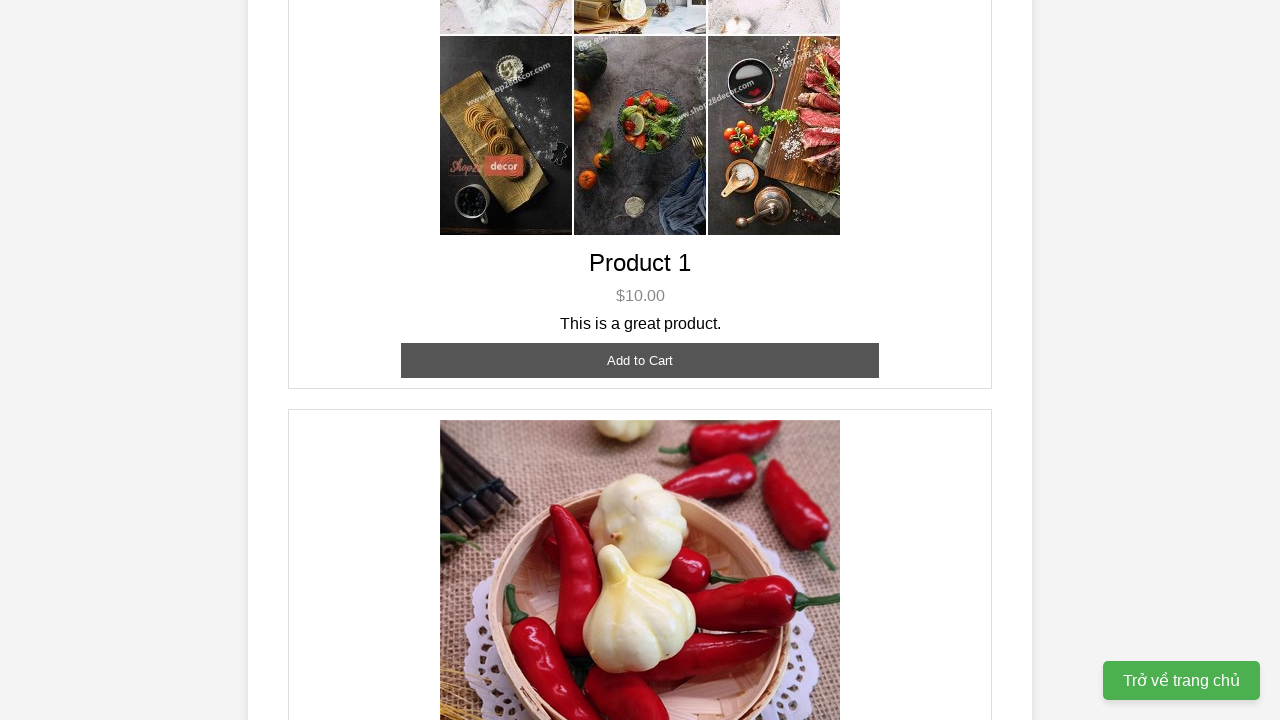

Added Product 1 to cart again (quantity now 2) at (640, 360) on xpath=//div[text()='Product 1']/following-sibling::button
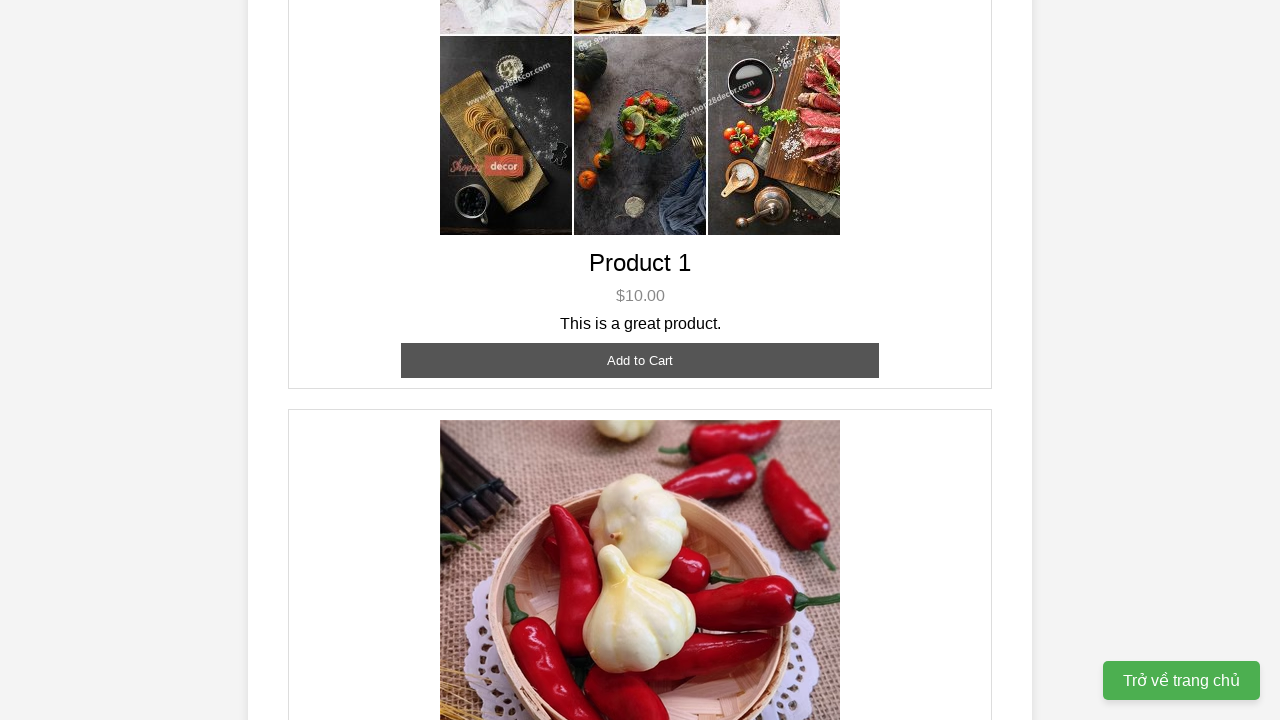

Added Product 2 to cart (first click) at (640, 360) on xpath=//div[text()='Product 2']/following-sibling::button
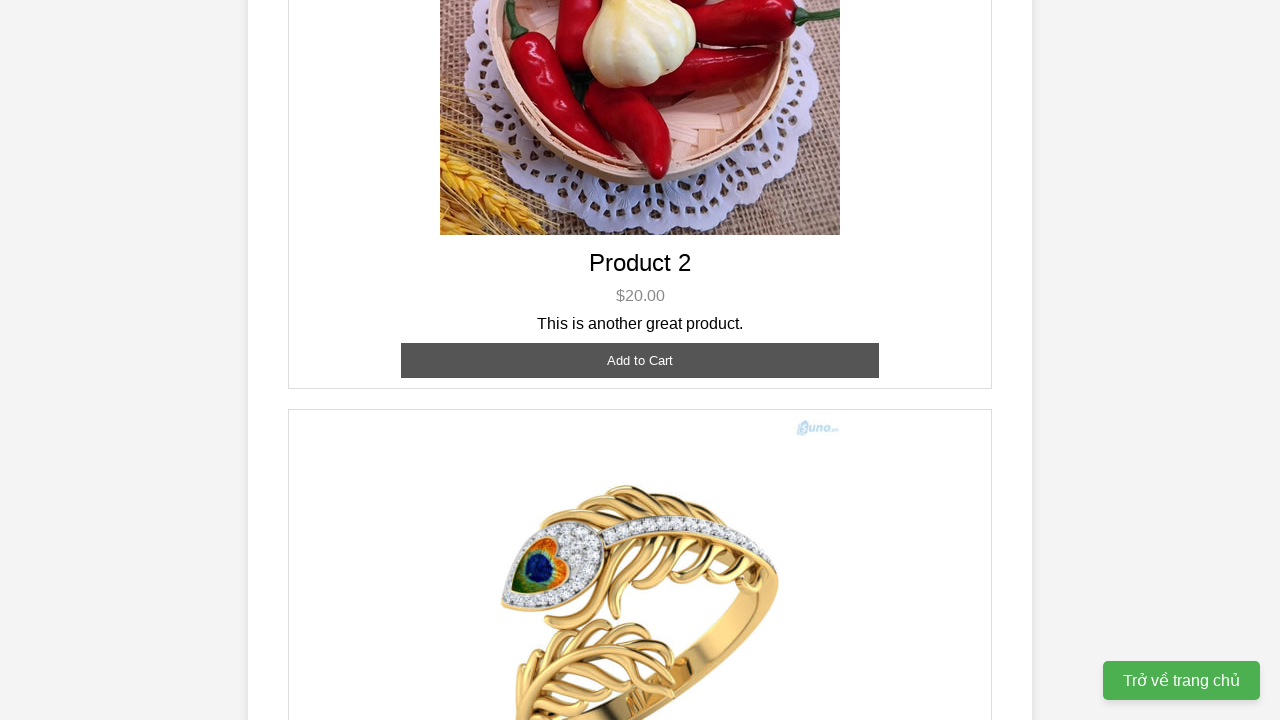

Product 2 appeared in cart
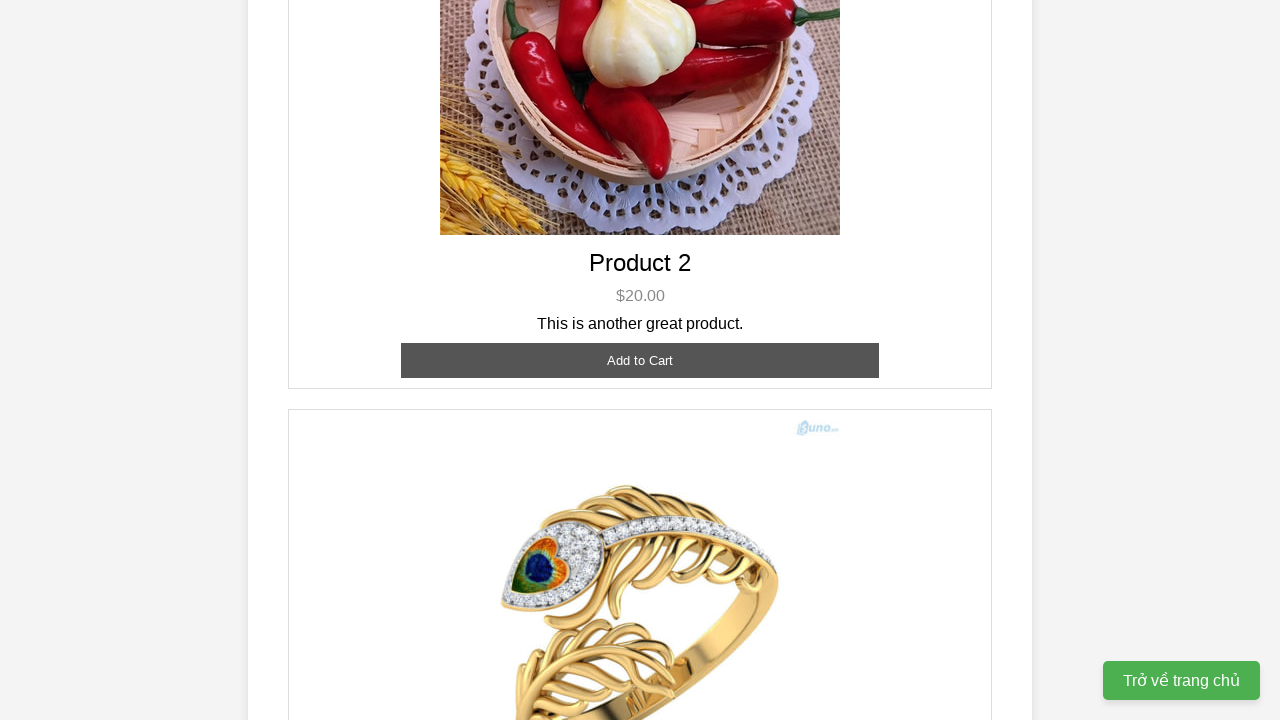

Added Product 2 to cart again (quantity now 2) at (640, 360) on xpath=//div[text()='Product 2']/following-sibling::button
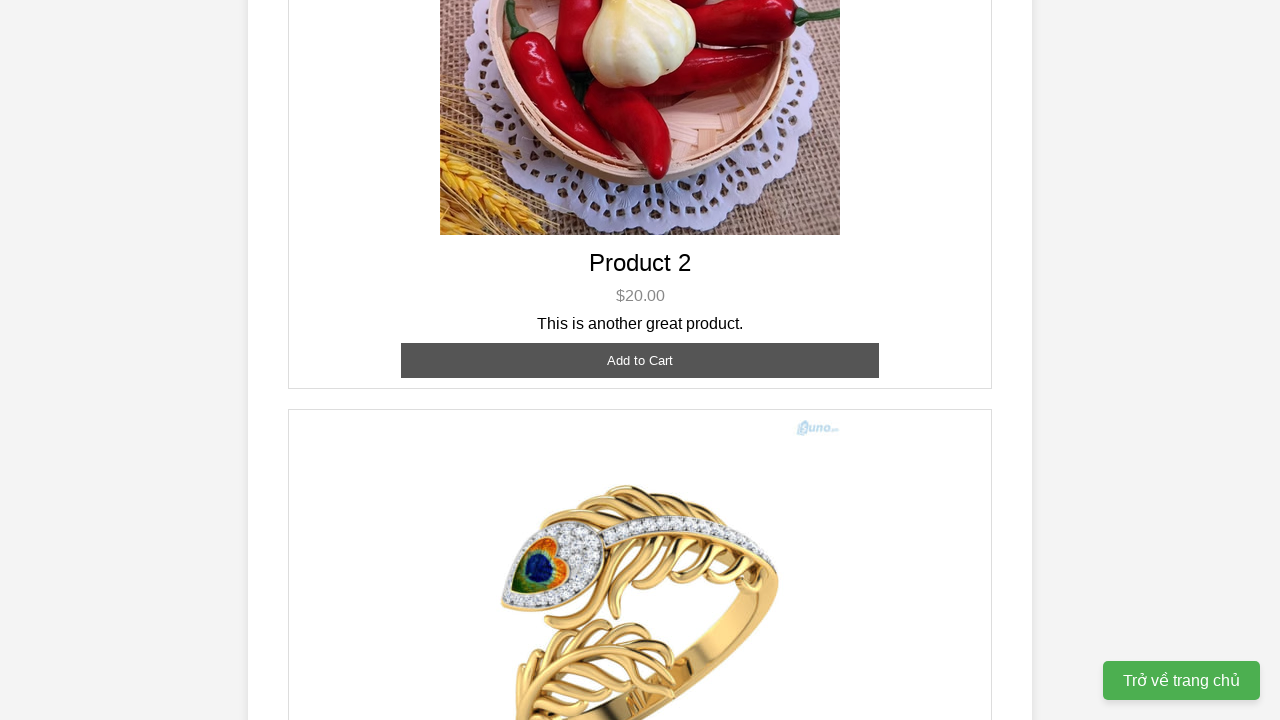

Added Product 3 to cart (first click) at (640, 388) on xpath=//div[text()='Product 3']/following-sibling::button
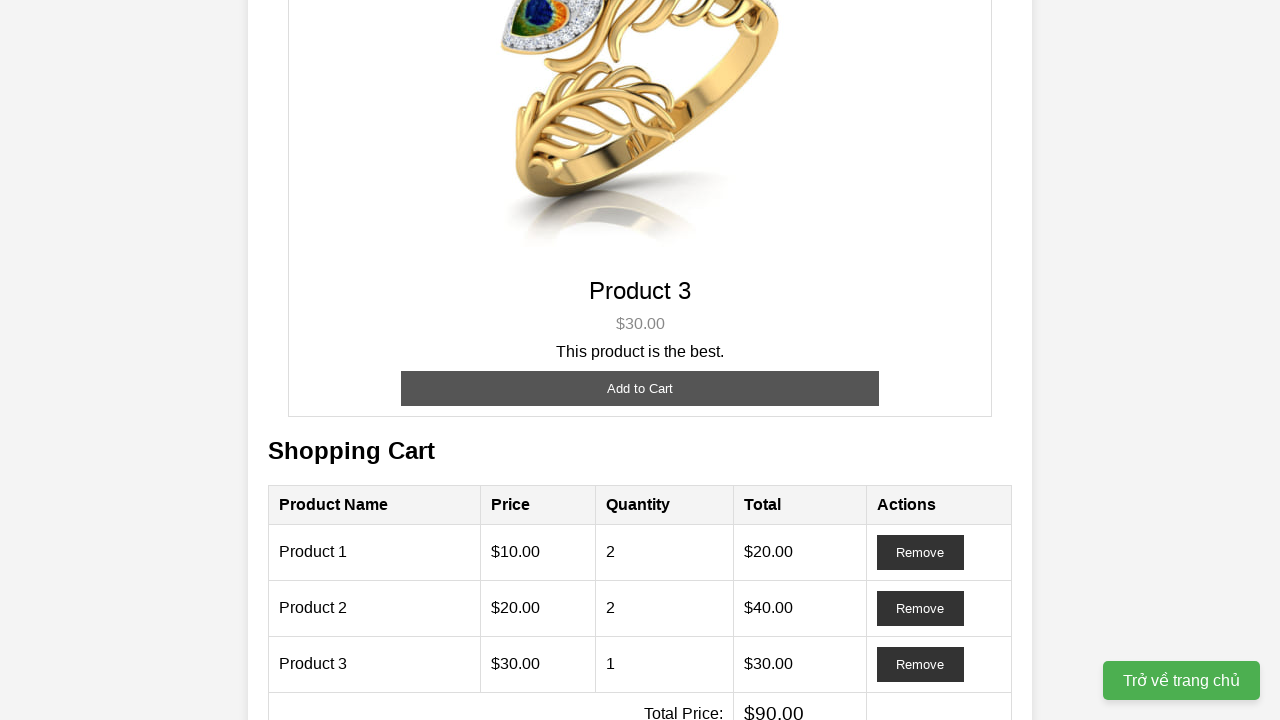

Product 3 appeared in cart
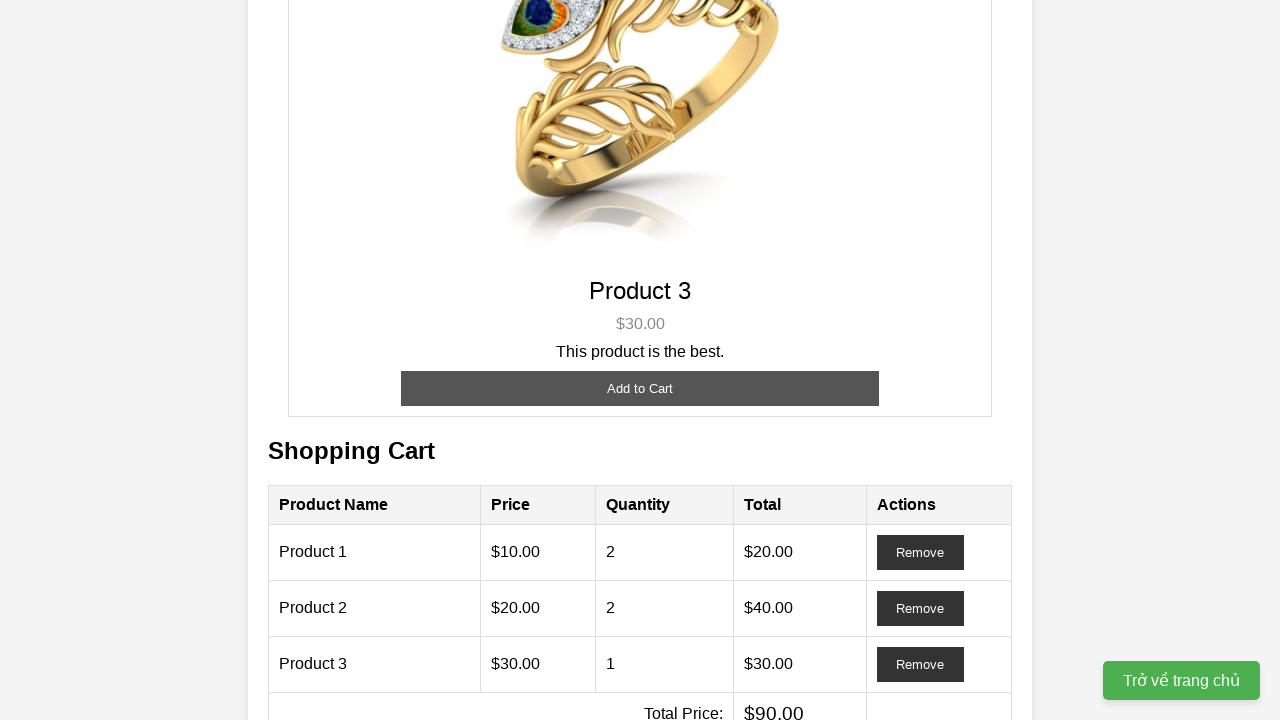

Added Product 3 to cart again (quantity now 2) at (640, 388) on xpath=//div[text()='Product 3']/following-sibling::button
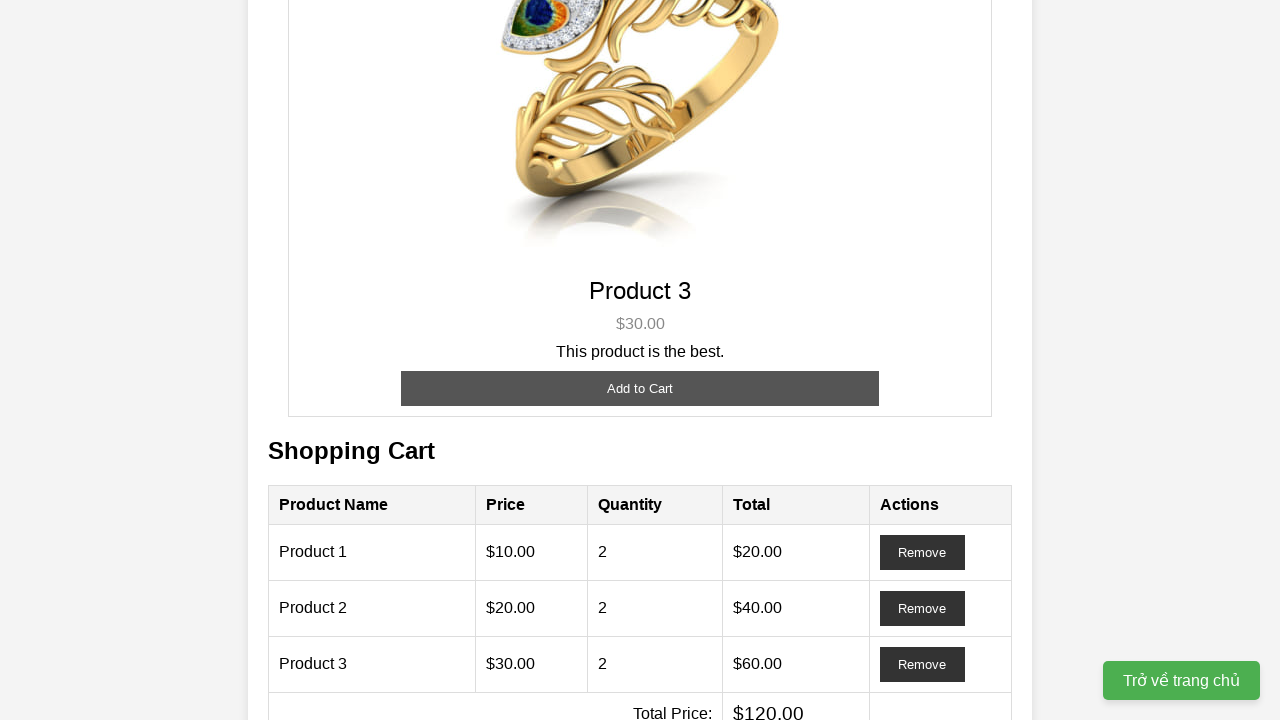

Added Product 3 to cart again (quantity now 3) at (640, 388) on xpath=//div[text()='Product 3']/following-sibling::button
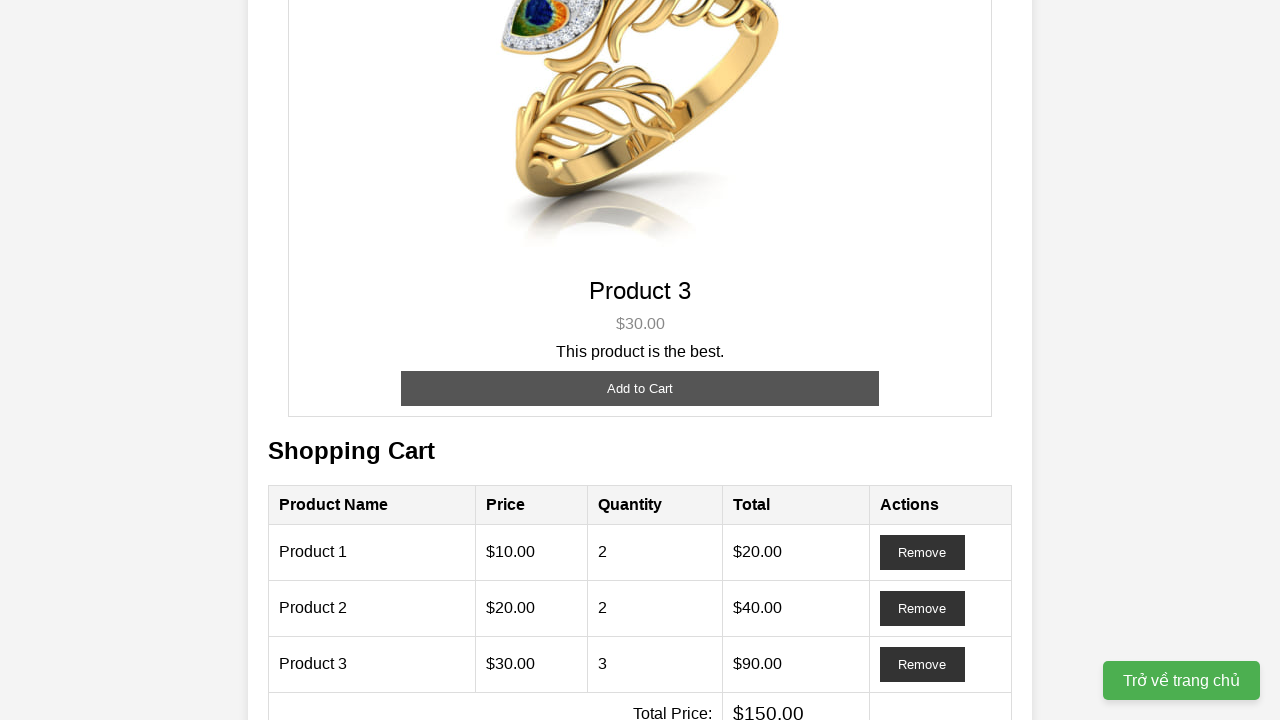

Parsed Product 1 price: $10.0
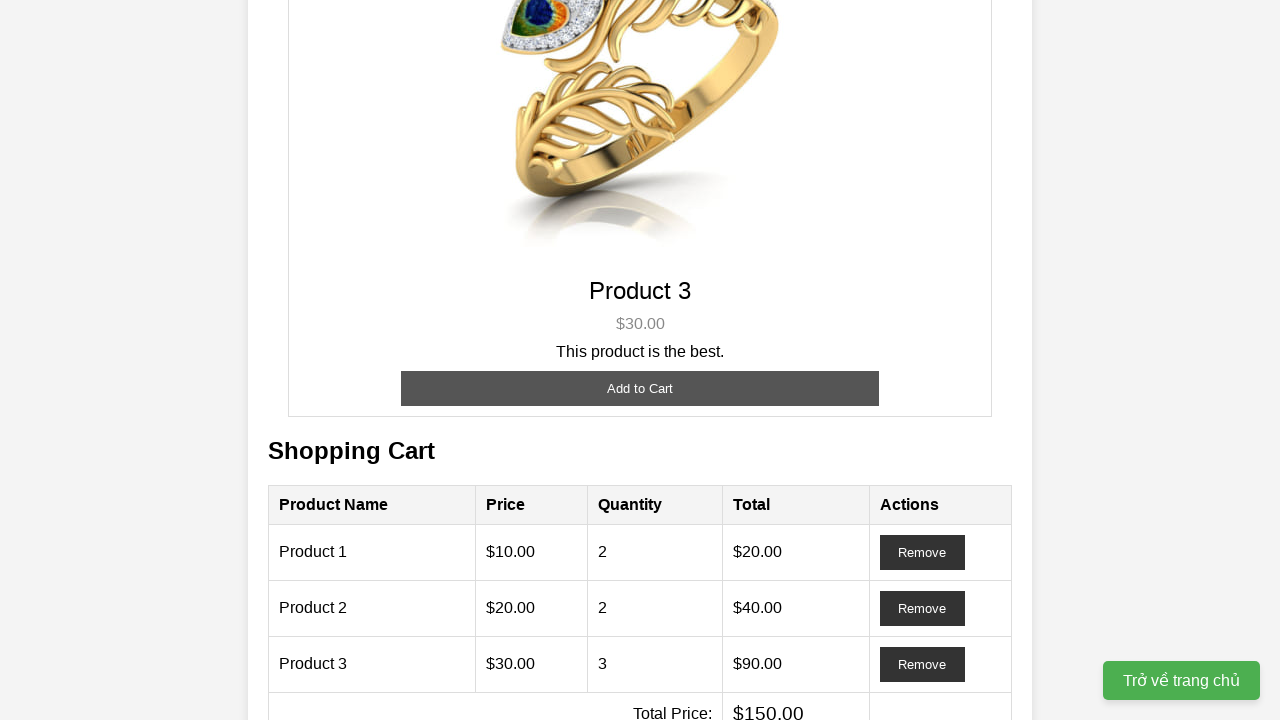

Parsed Product 2 price: $20.0
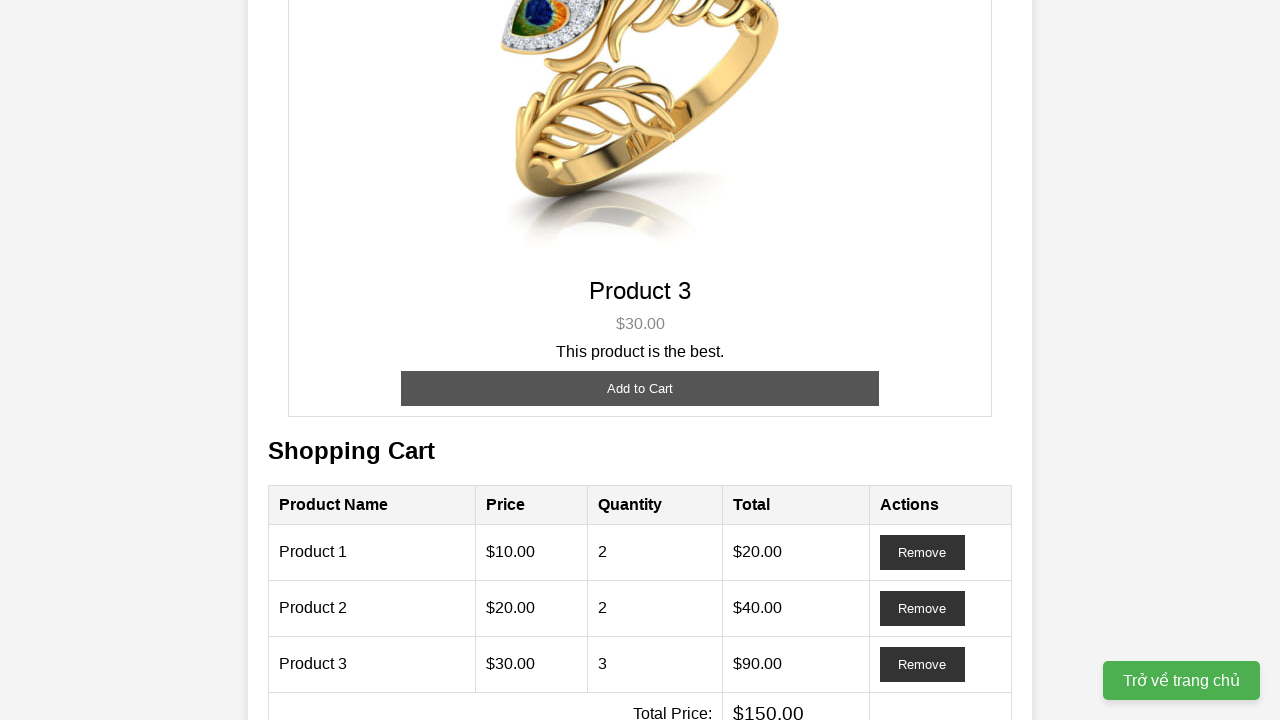

Parsed Product 3 price: $30.0
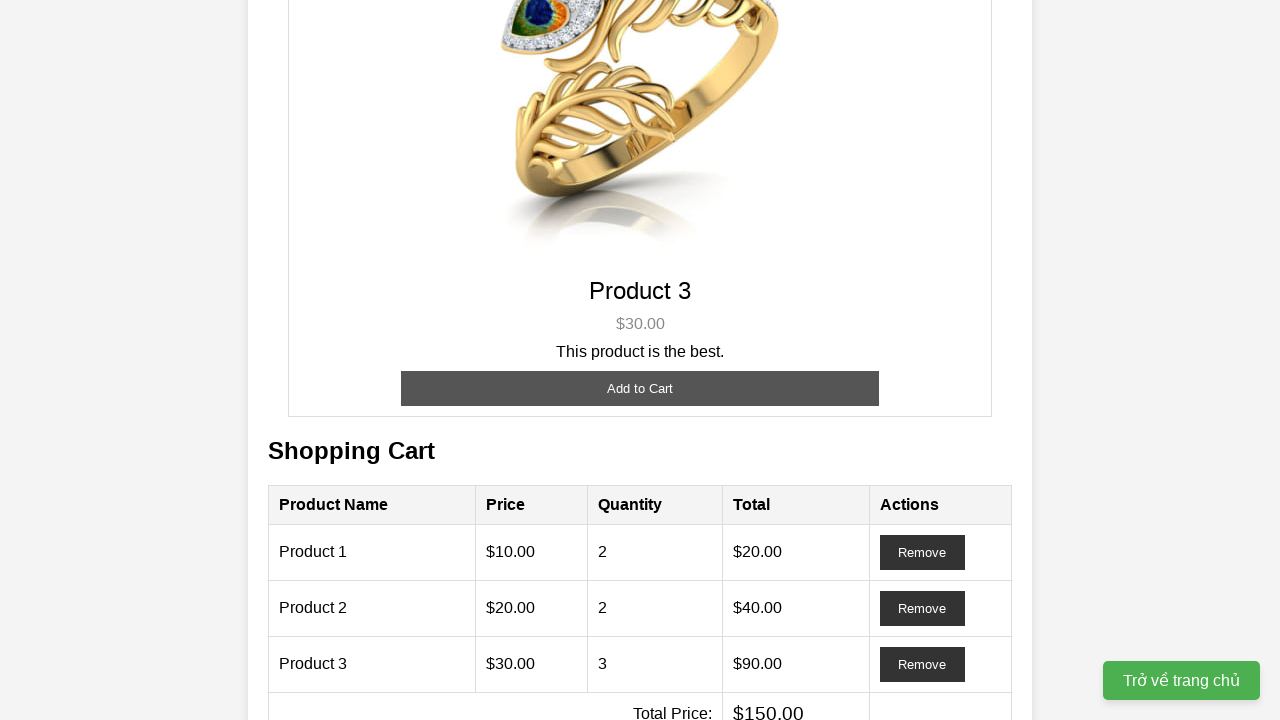

Calculated expected total: $150.00
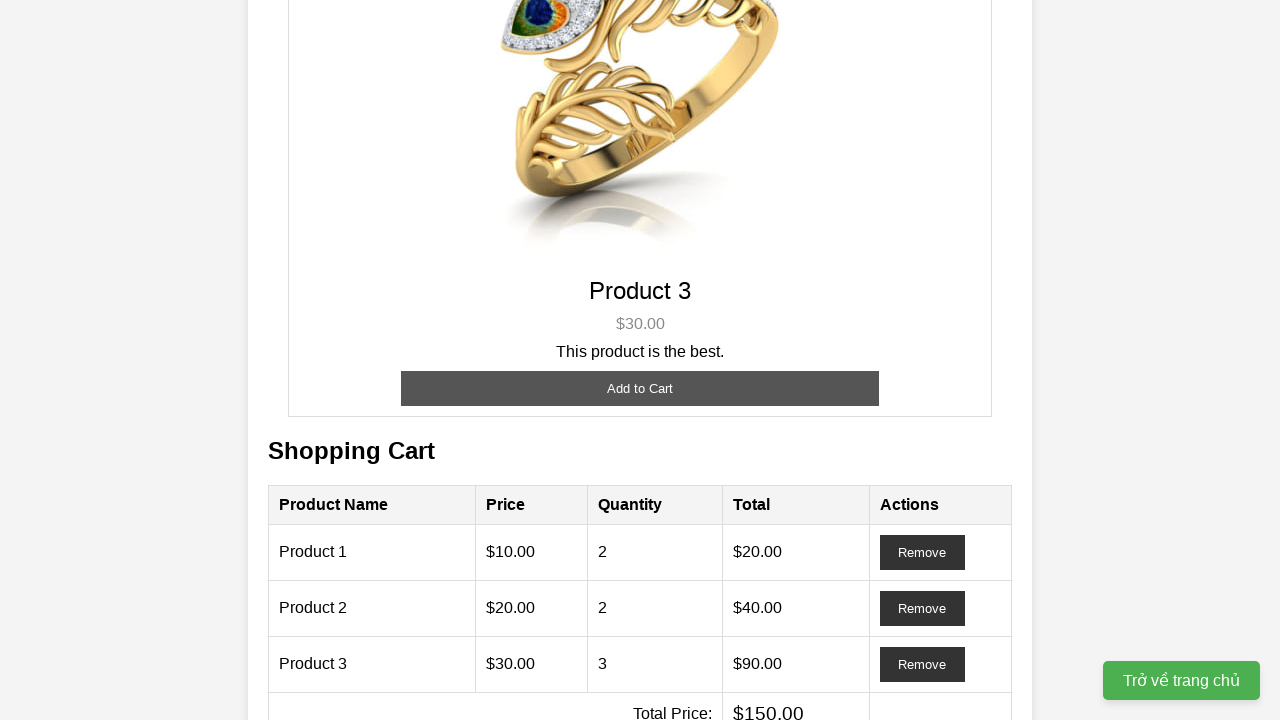

Located total price element
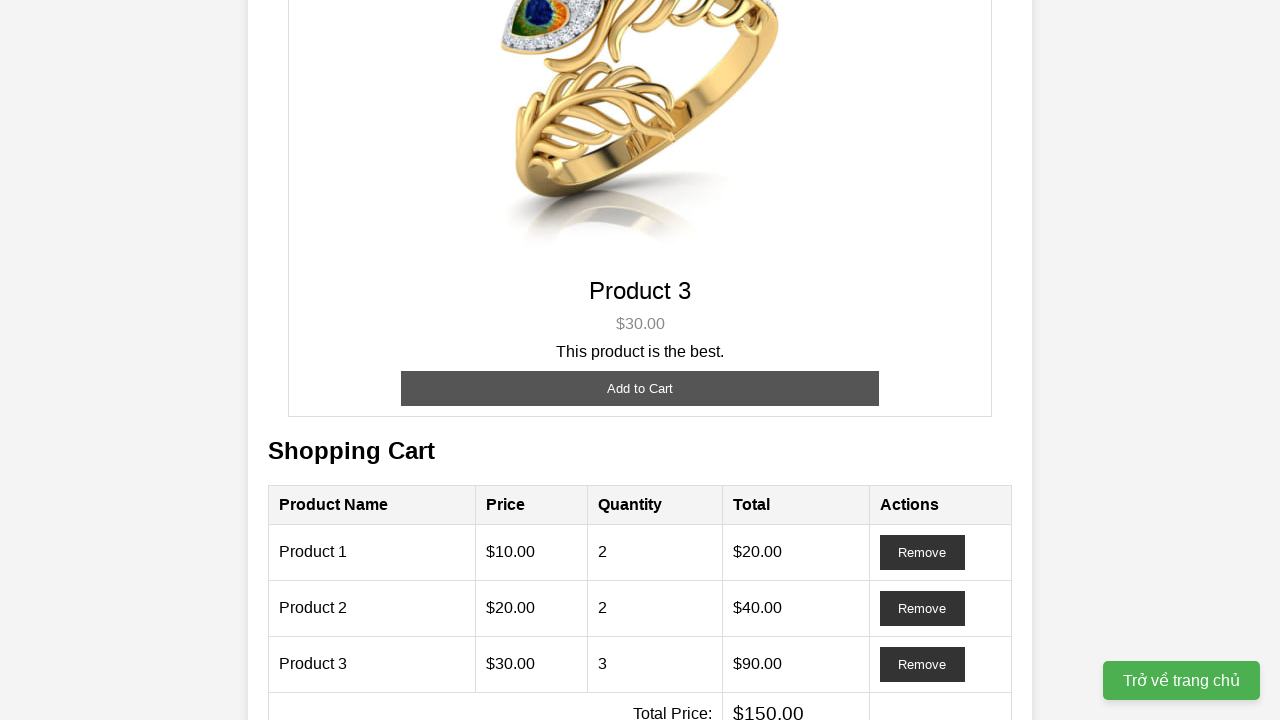

Total price element is ready
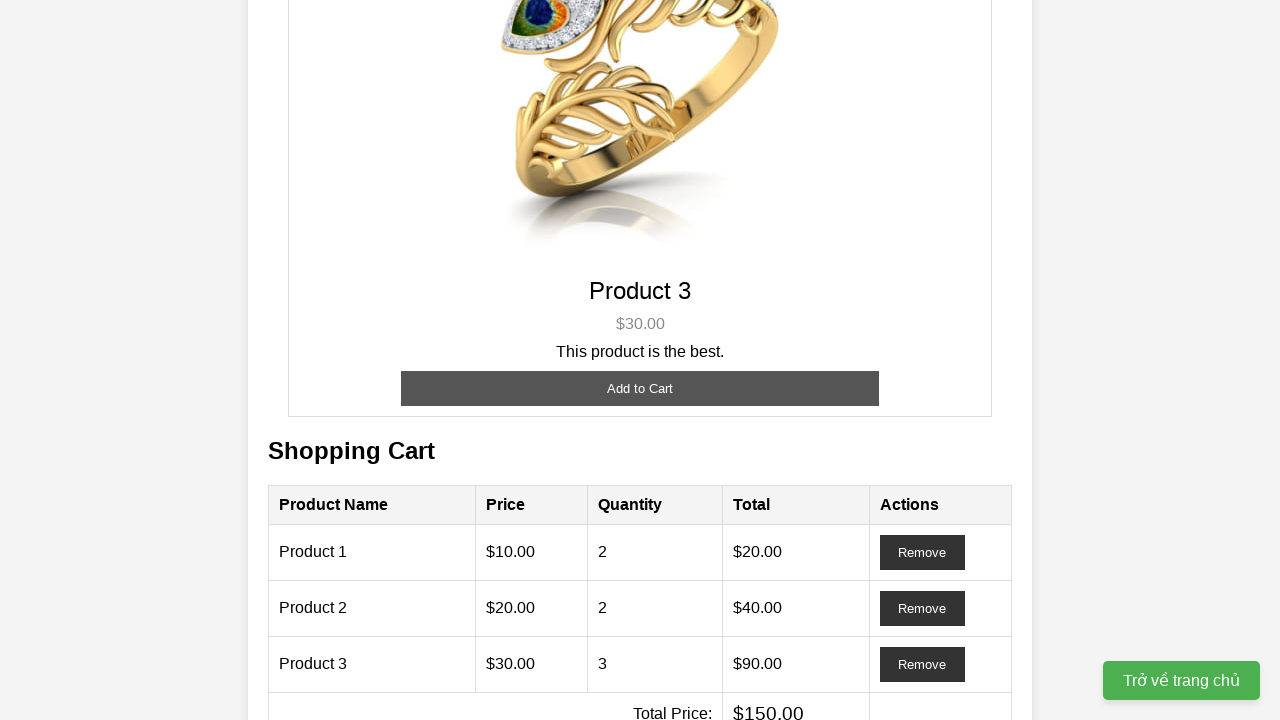

Retrieved actual total price: $150.00
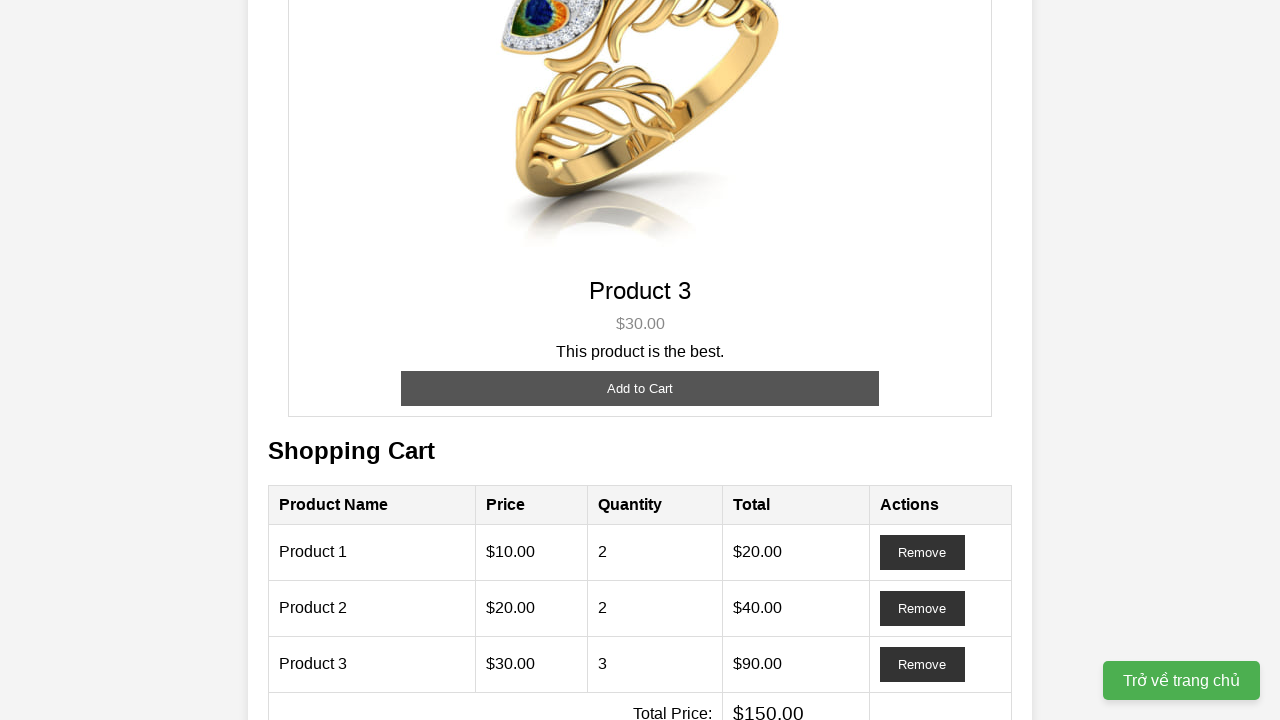

Verified total price matches expected value: $150.00
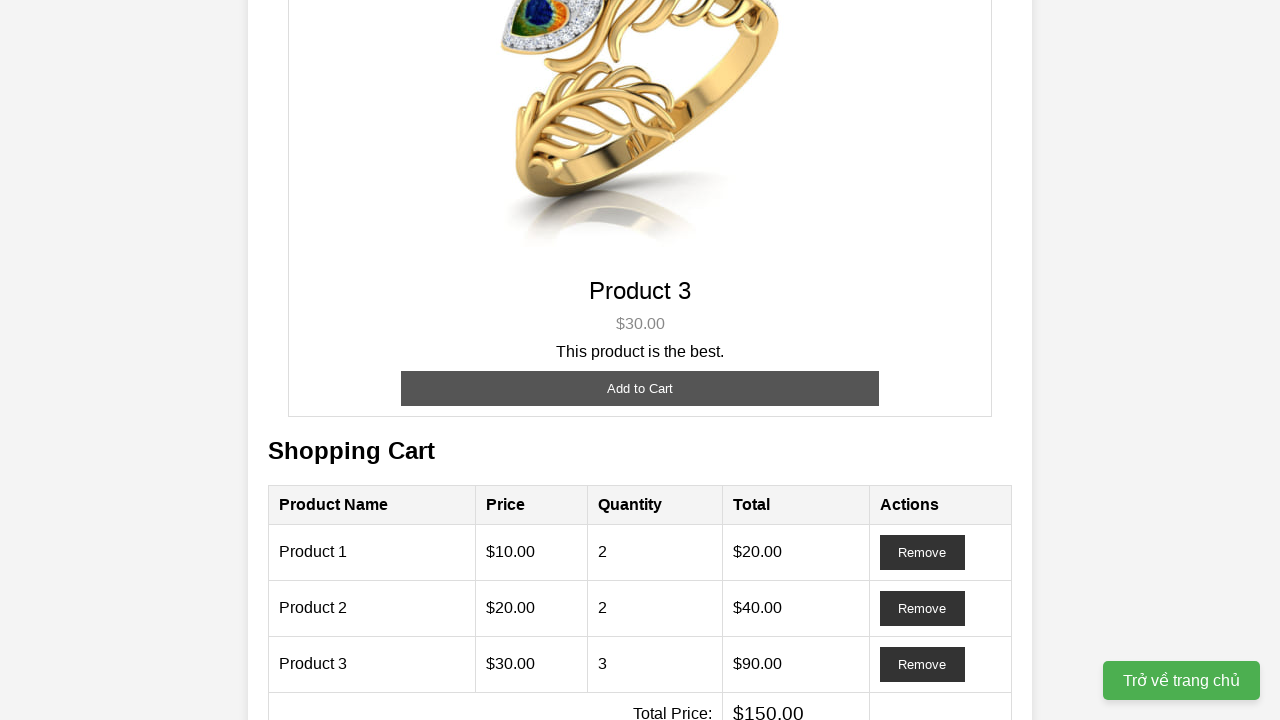

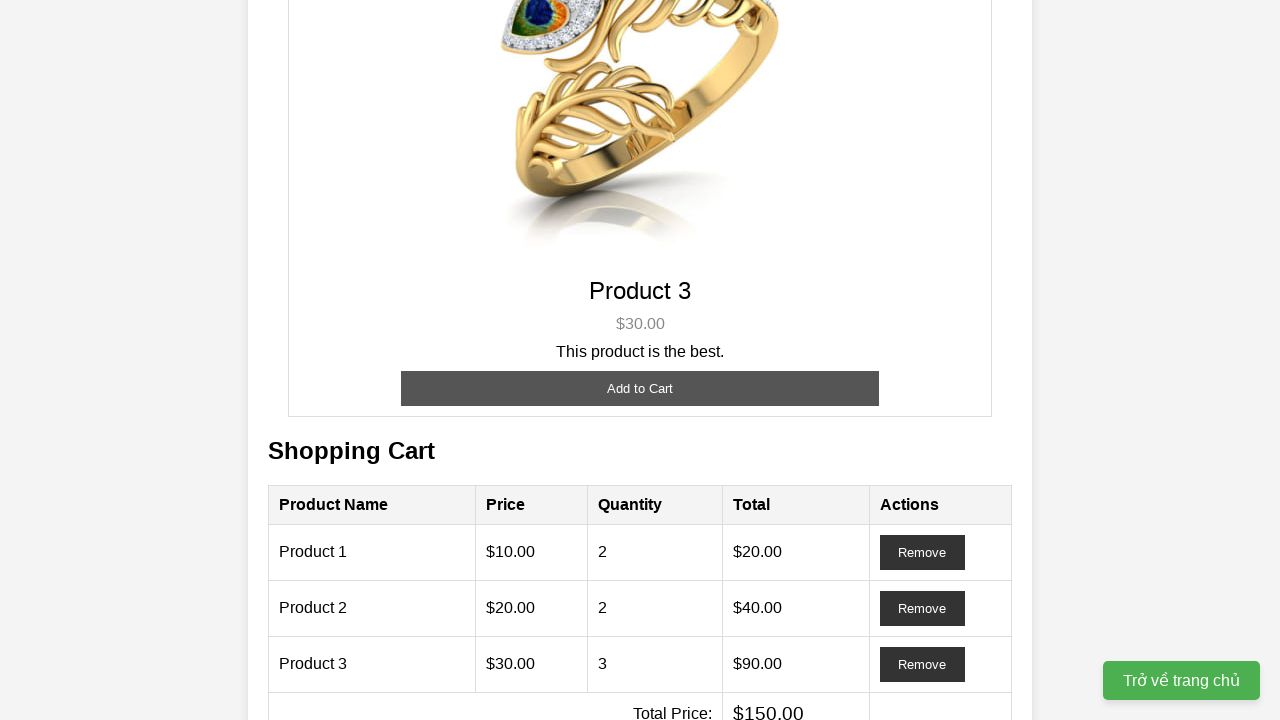